Tests the Sauce Demo login page error handling by attempting to login with incorrect credentials and verifying the appropriate error message is displayed.

Starting URL: https://www.saucedemo.com/

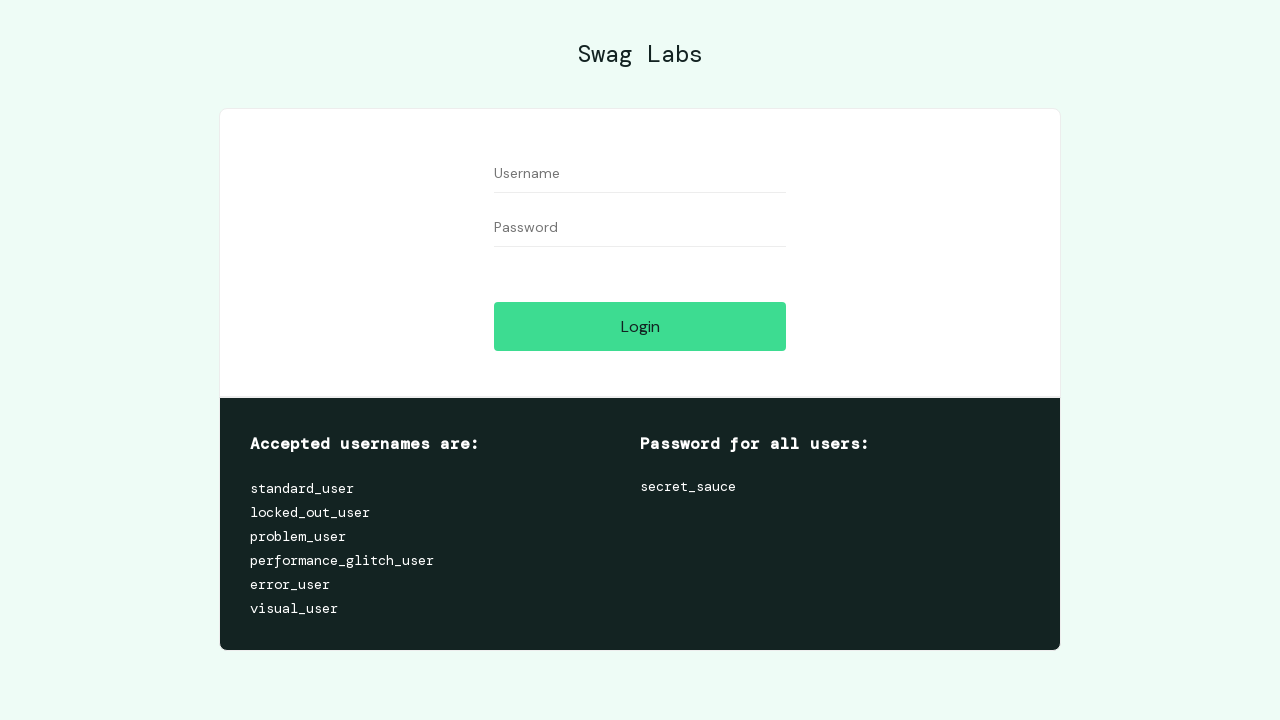

Filled username field with incorrect credentials on #user-name
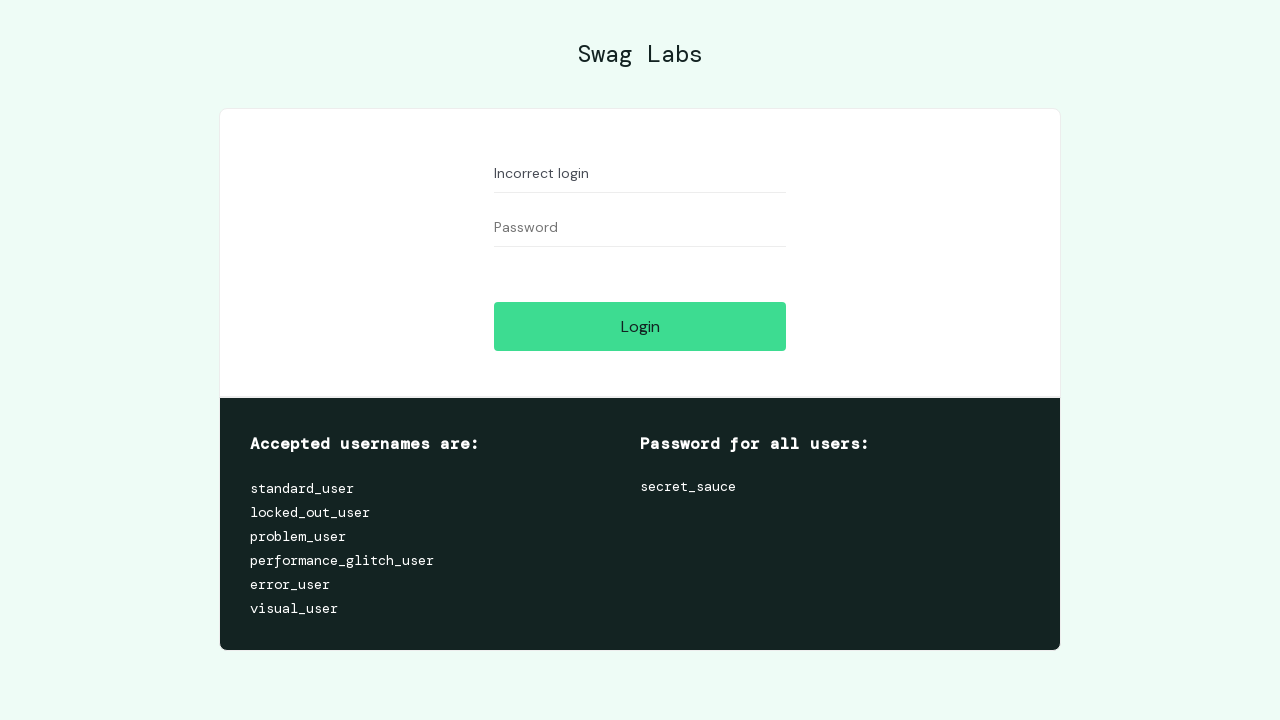

Filled password field with incorrect credentials on #password
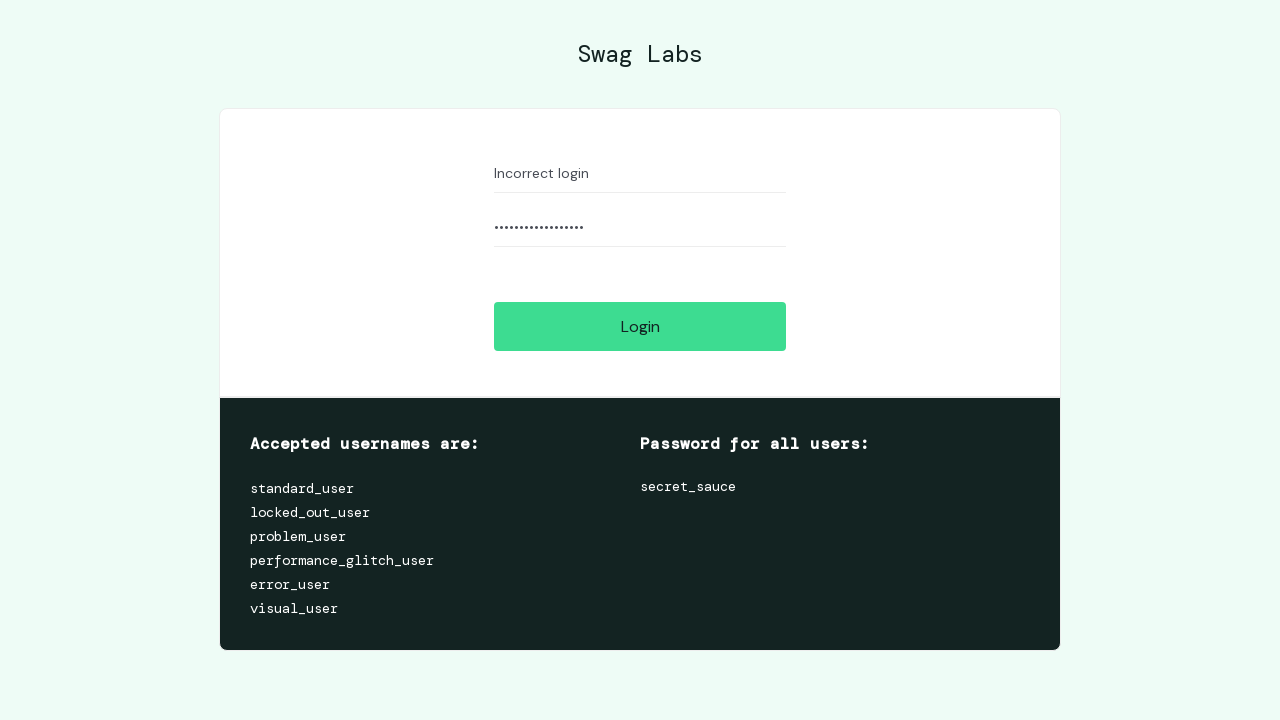

Clicked login button at (640, 326) on #login-button
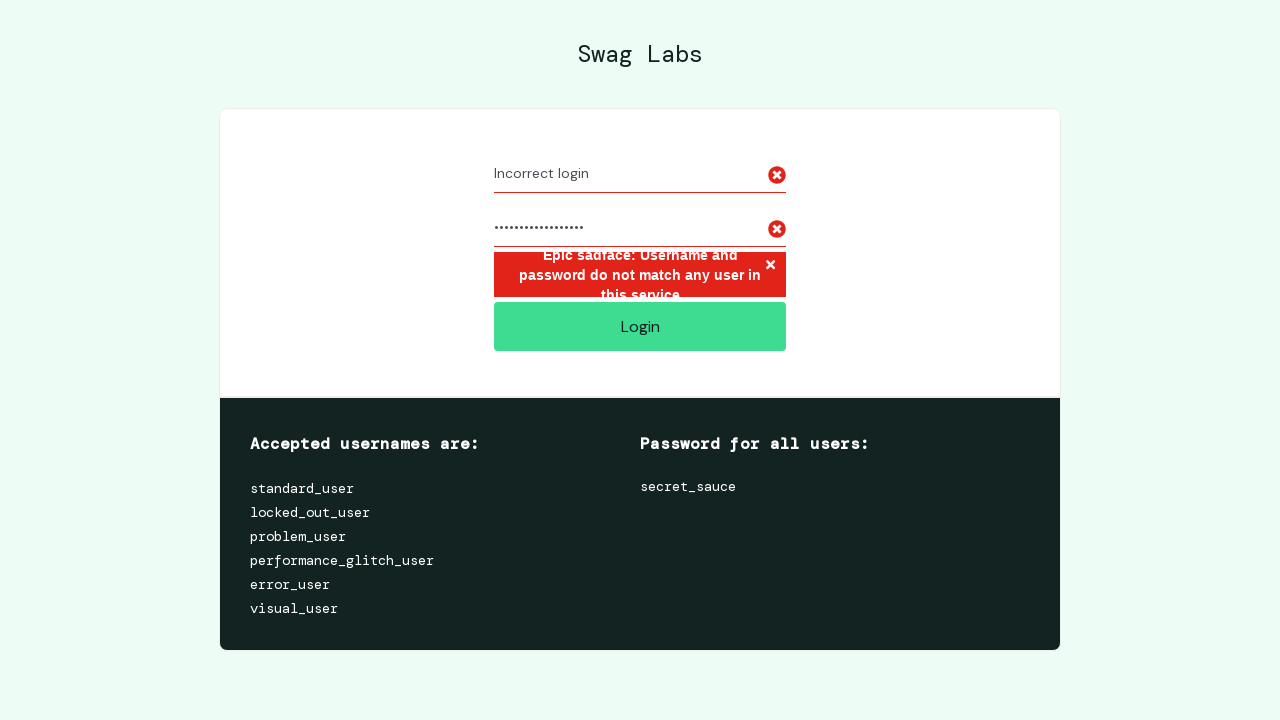

Error message element loaded and became visible
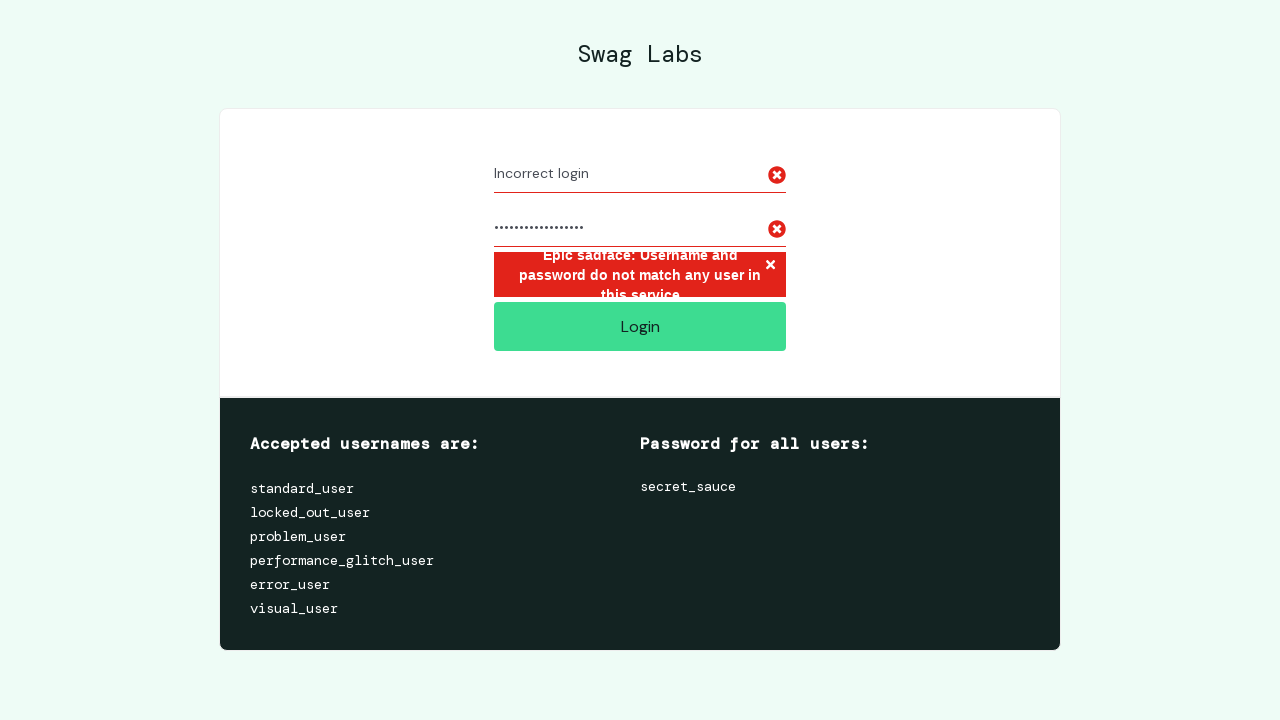

Verified error message displays correct authentication failure text
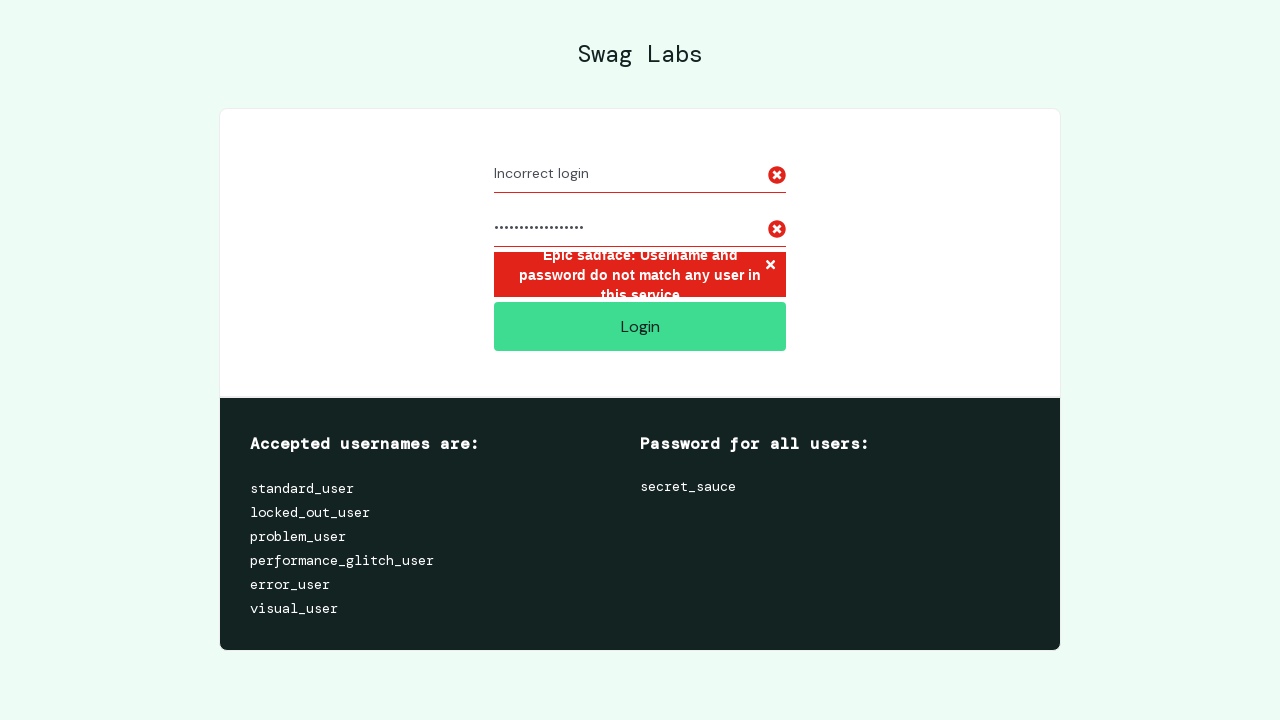

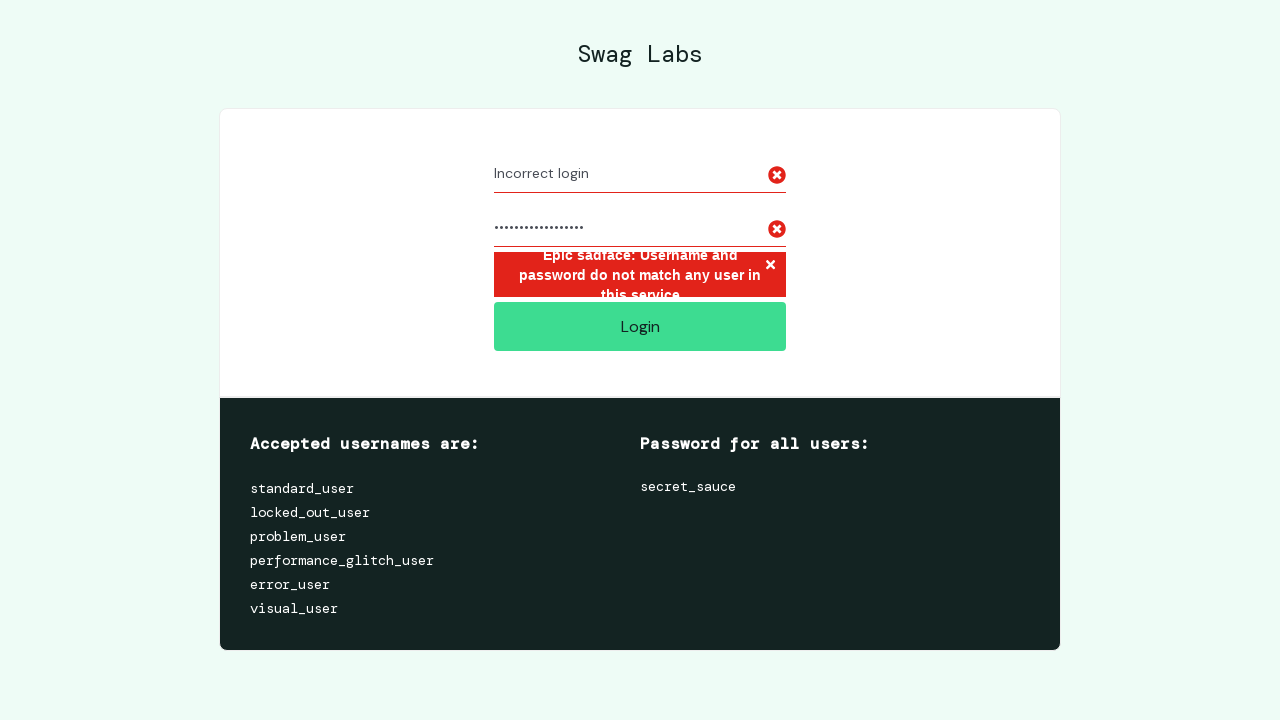